Tests implicit wait functionality by clicking a Start button and waiting for "Hello World!" text to appear dynamically

Starting URL: http://the-internet.herokuapp.com/dynamic_loading/2

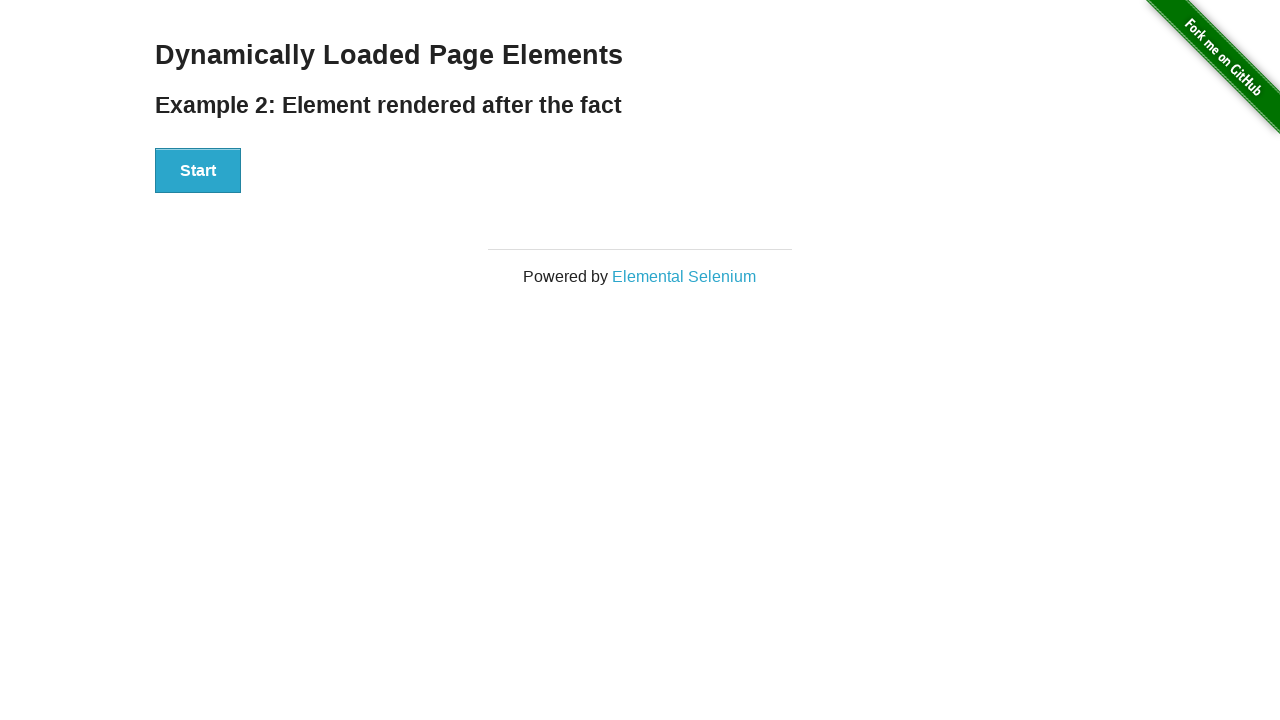

Clicked the Start button at (198, 171) on xpath=//button[text()='Start']
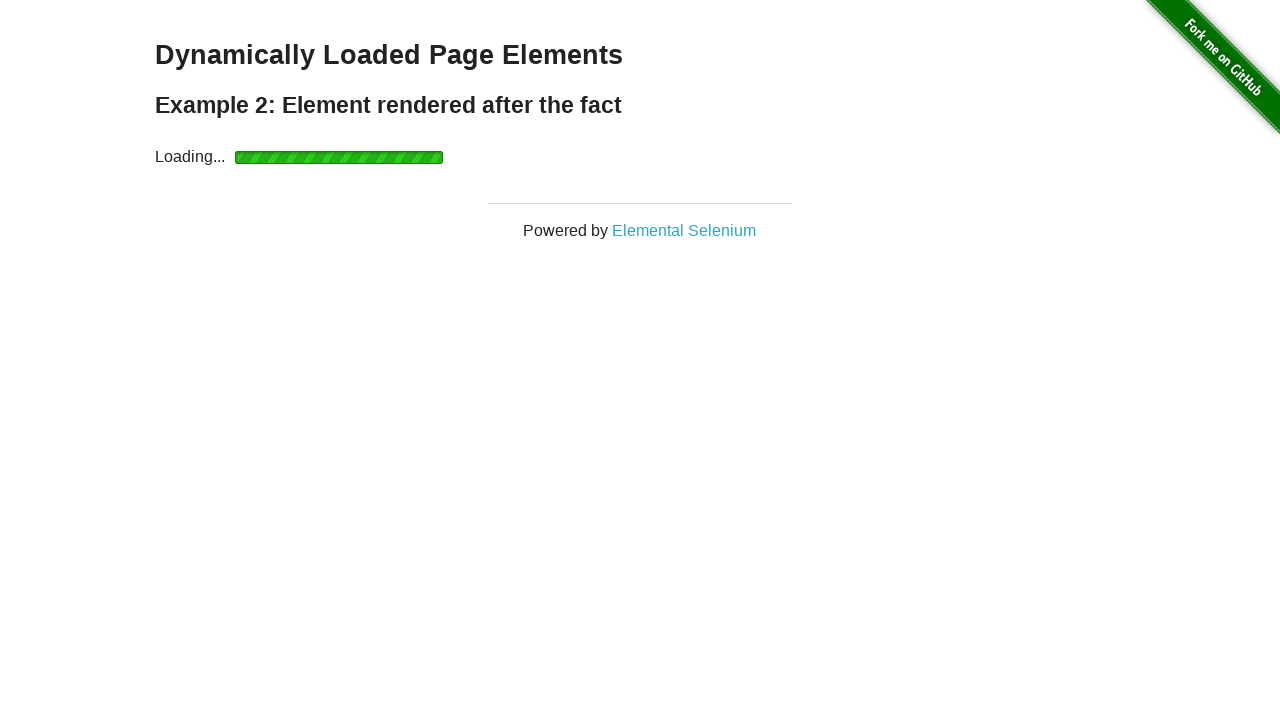

Waited for 'Hello World!' text to appear dynamically
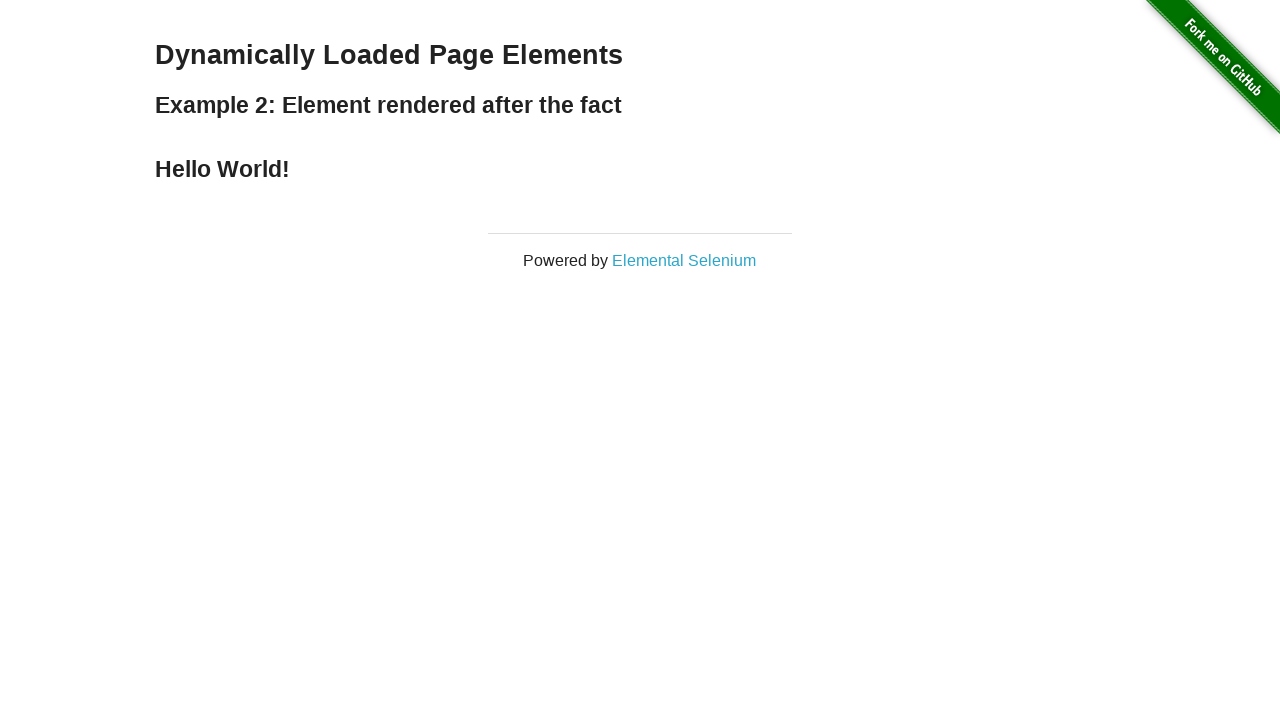

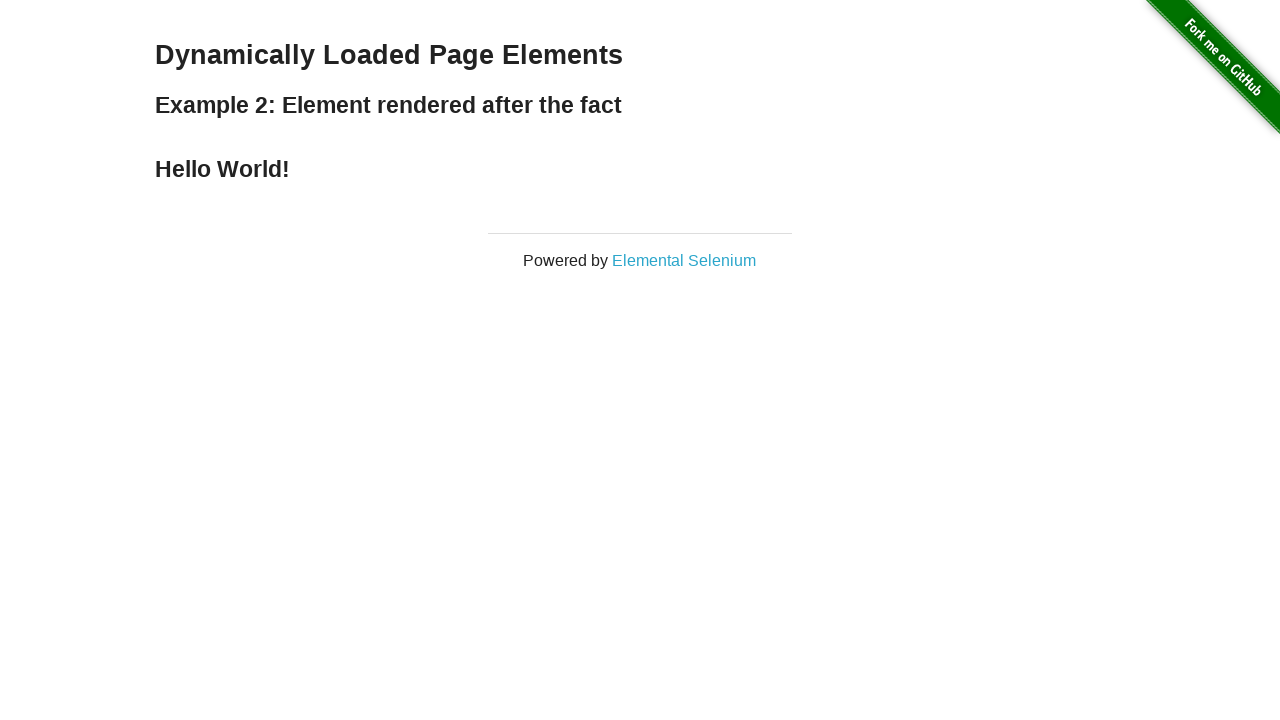